Tests the FAQ accordion functionality on a scooter rental service page by scrolling to an FAQ question, clicking to expand it, and verifying the answer panel becomes visible.

Starting URL: https://qa-scooter.praktikum-services.ru/

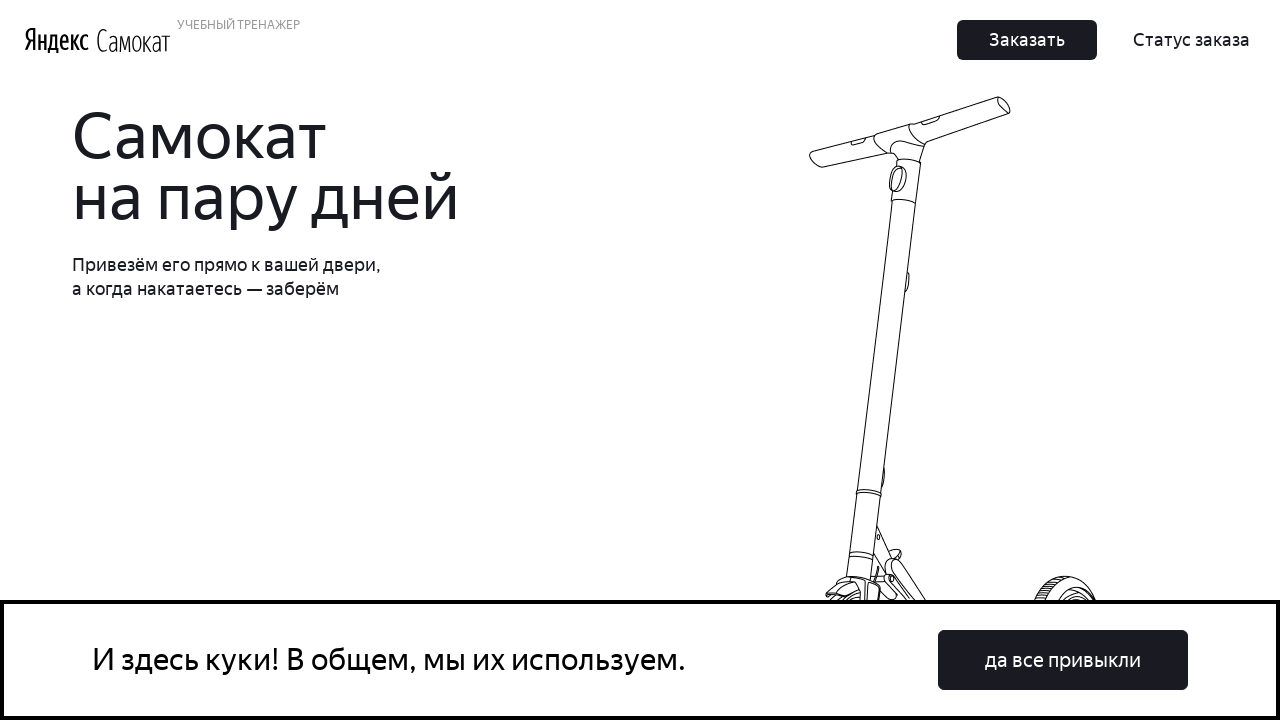

Located first FAQ question button with ID accordion__heading-0
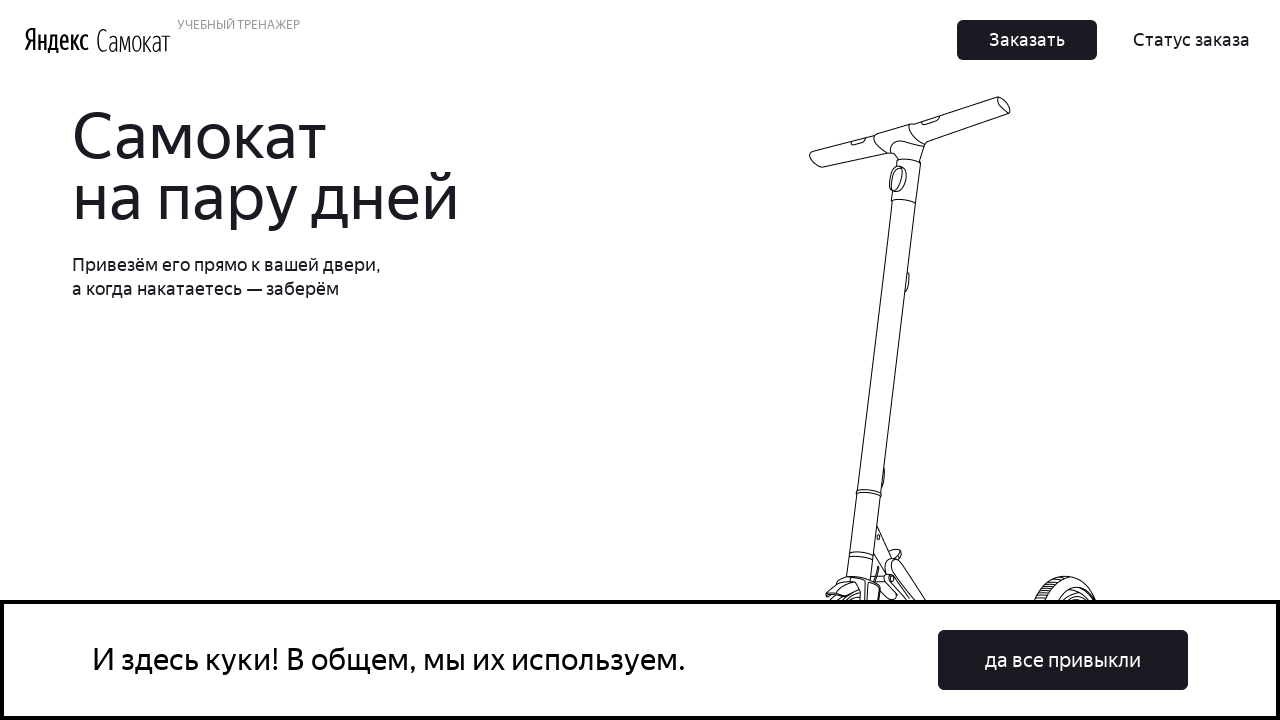

Scrolled FAQ question button into view
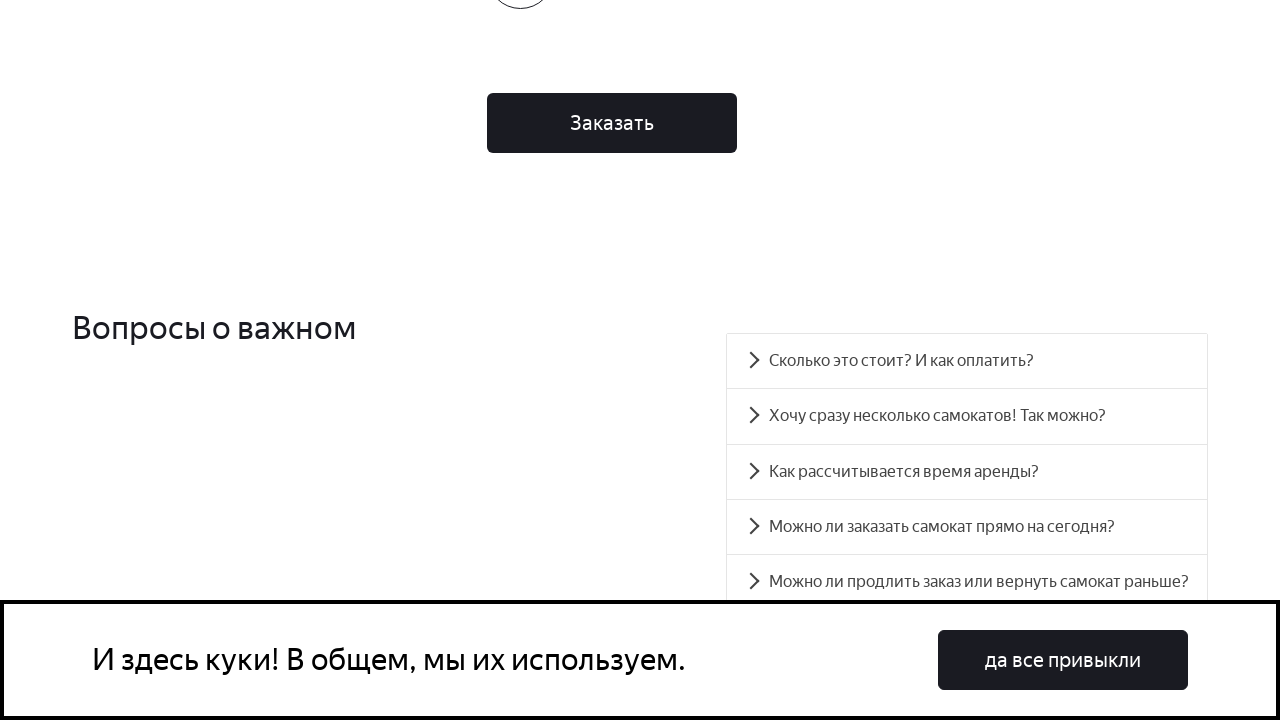

Clicked the first FAQ question button to expand it at (967, 361) on #accordion__heading-0
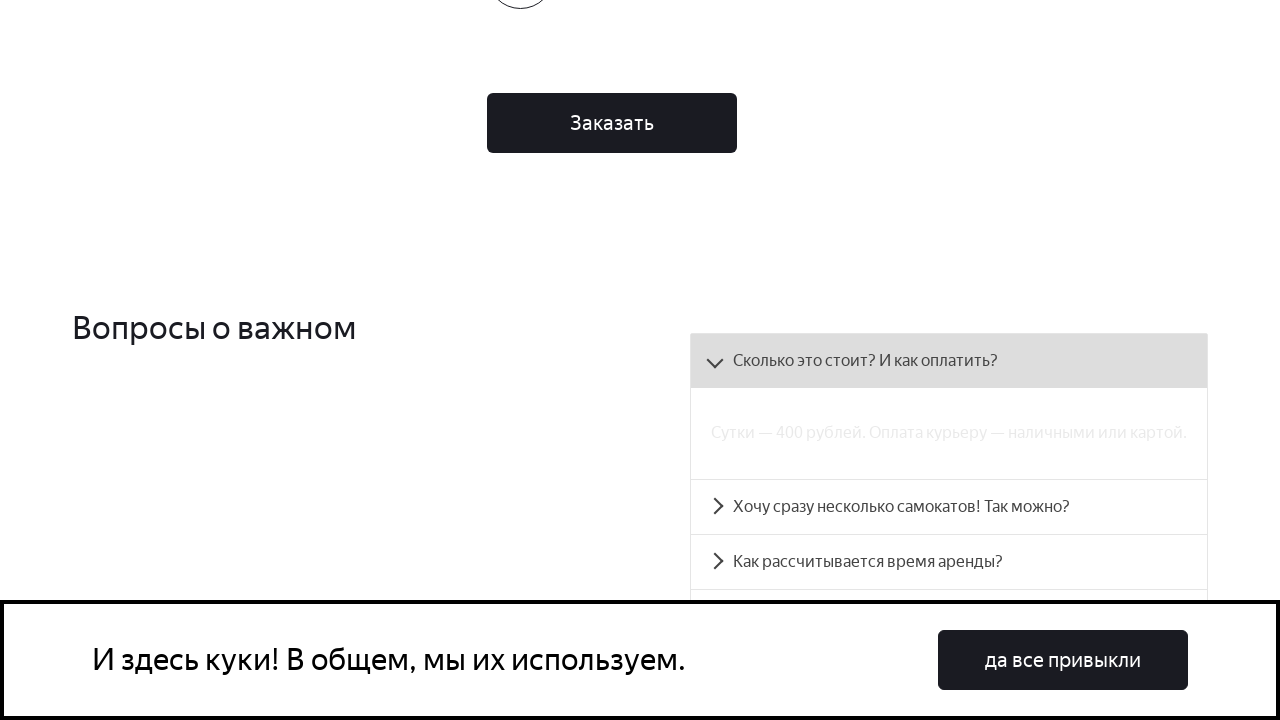

Located FAQ panel with ID accordion__panel-0
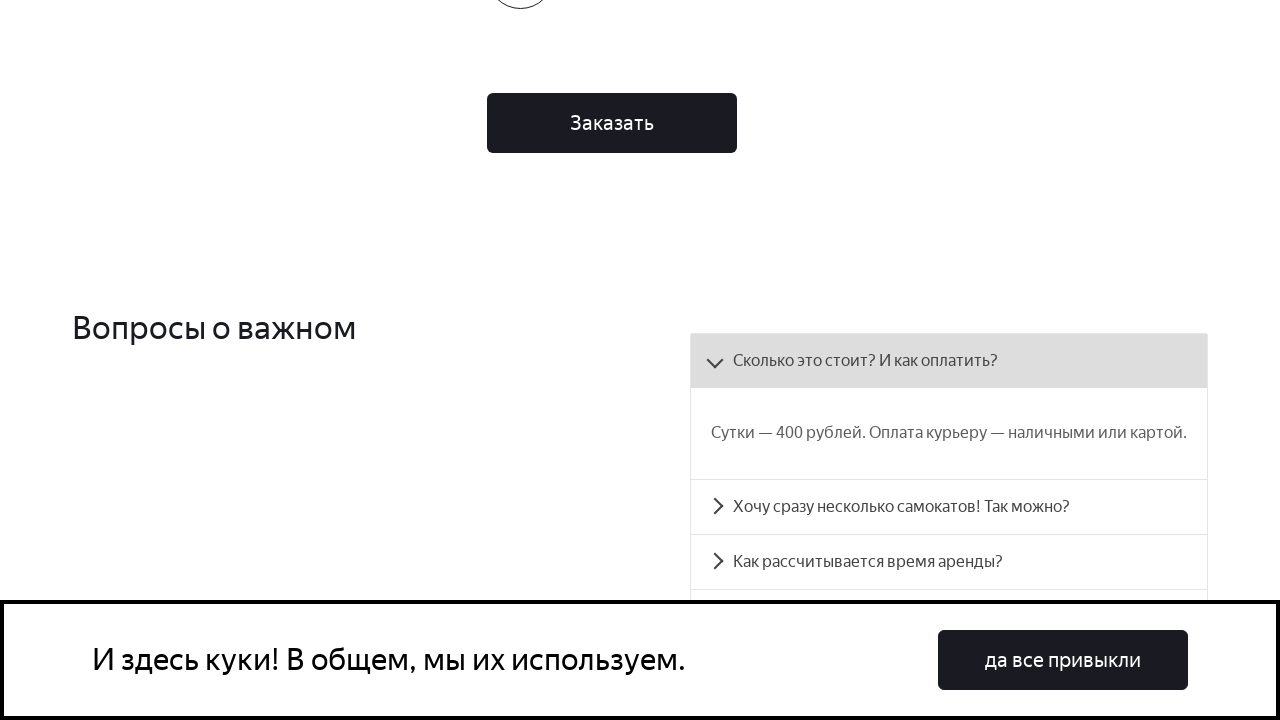

FAQ panel became visible after clicking the question
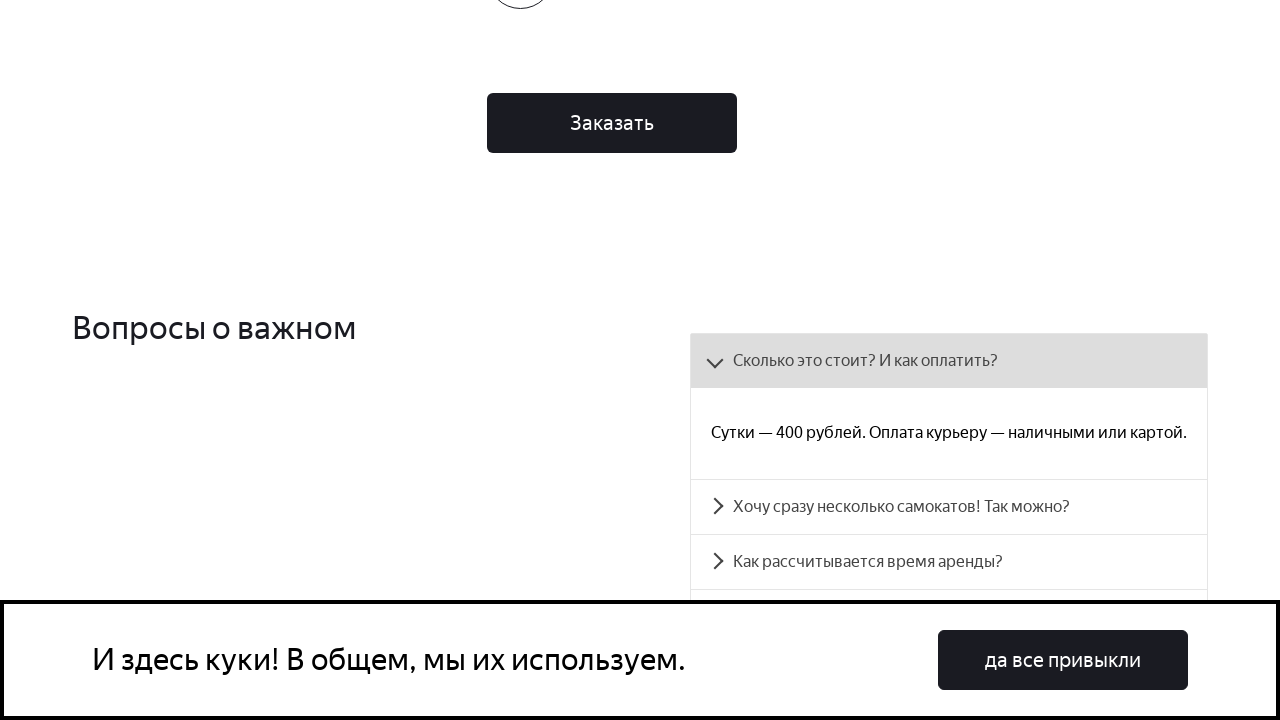

Verified FAQ panel contains non-empty text content
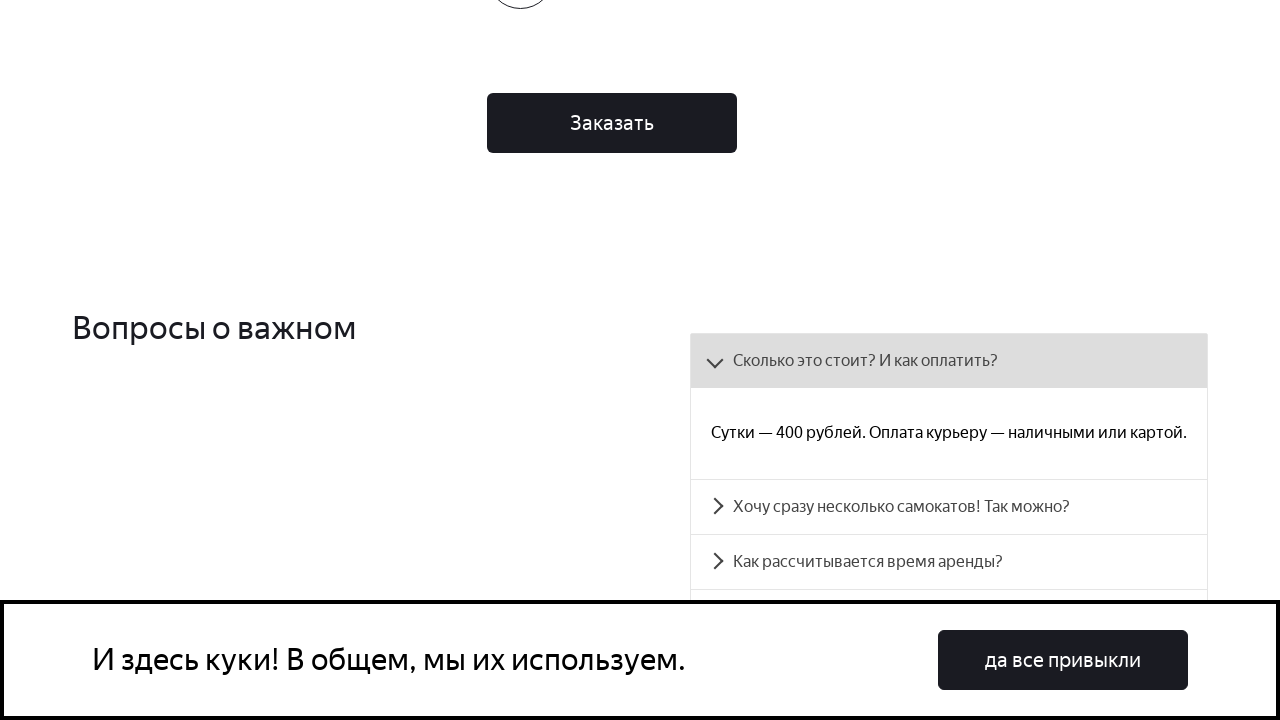

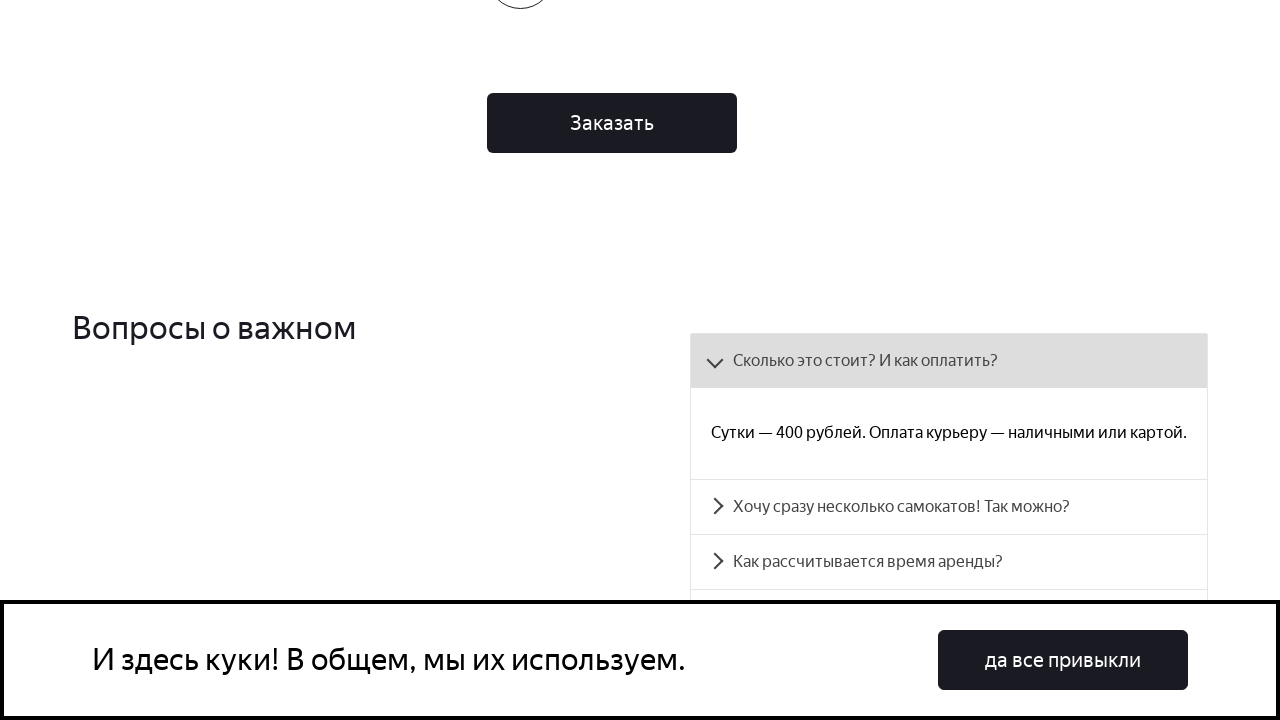